Tests that the login button on the CMS portal page is clickable by clicking on the login submit button.

Starting URL: https://portaldev.cms.gov/portal/

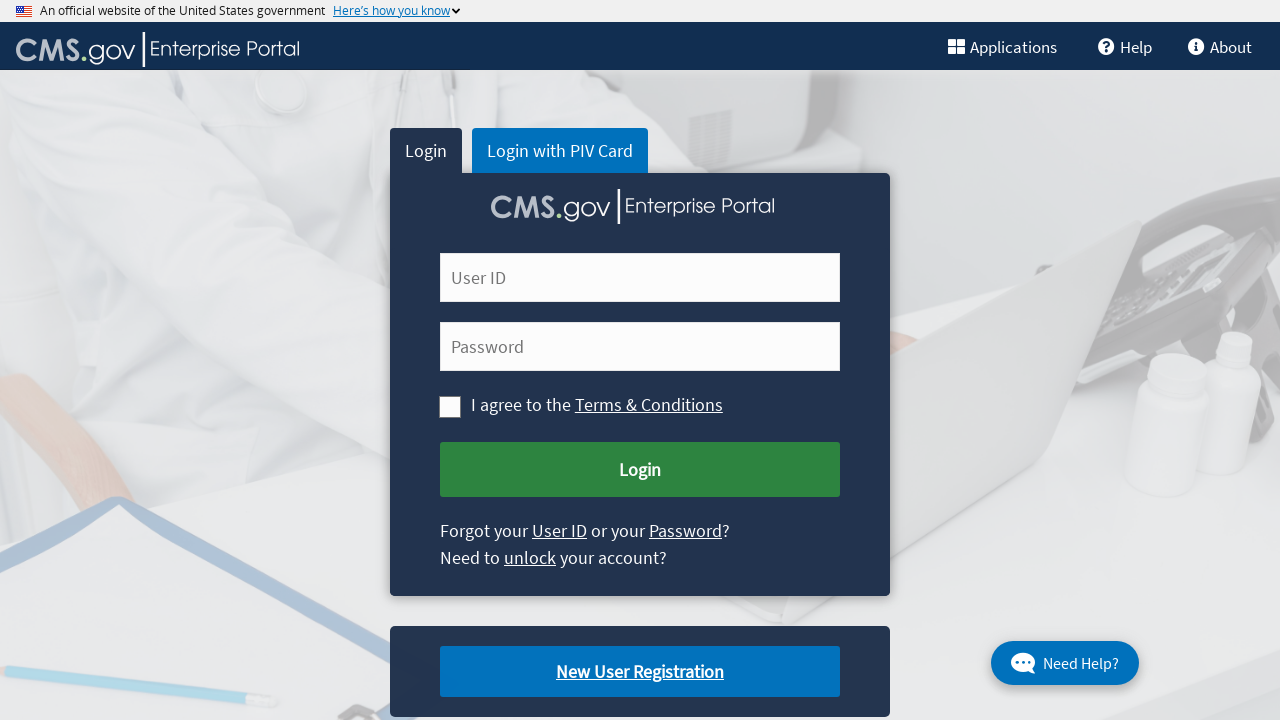

Navigated to CMS portal dev login page
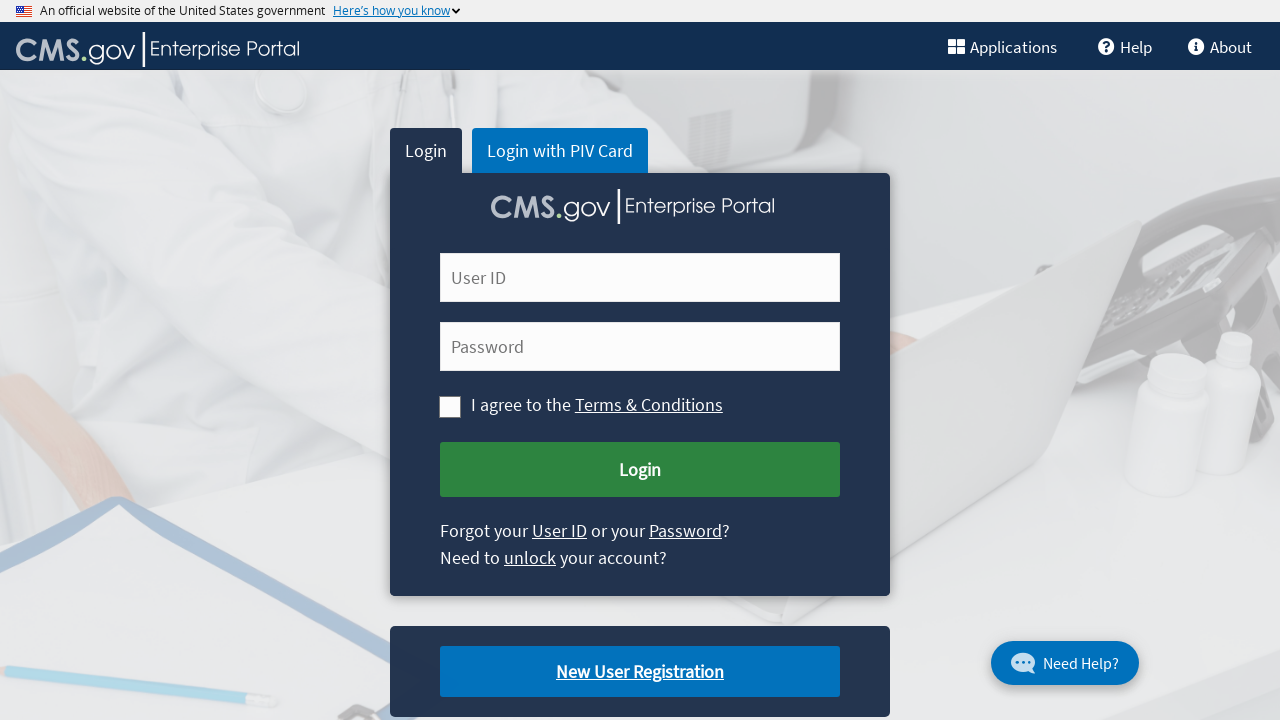

Clicked login submit button to test clickability at (640, 470) on #cms-login-submit
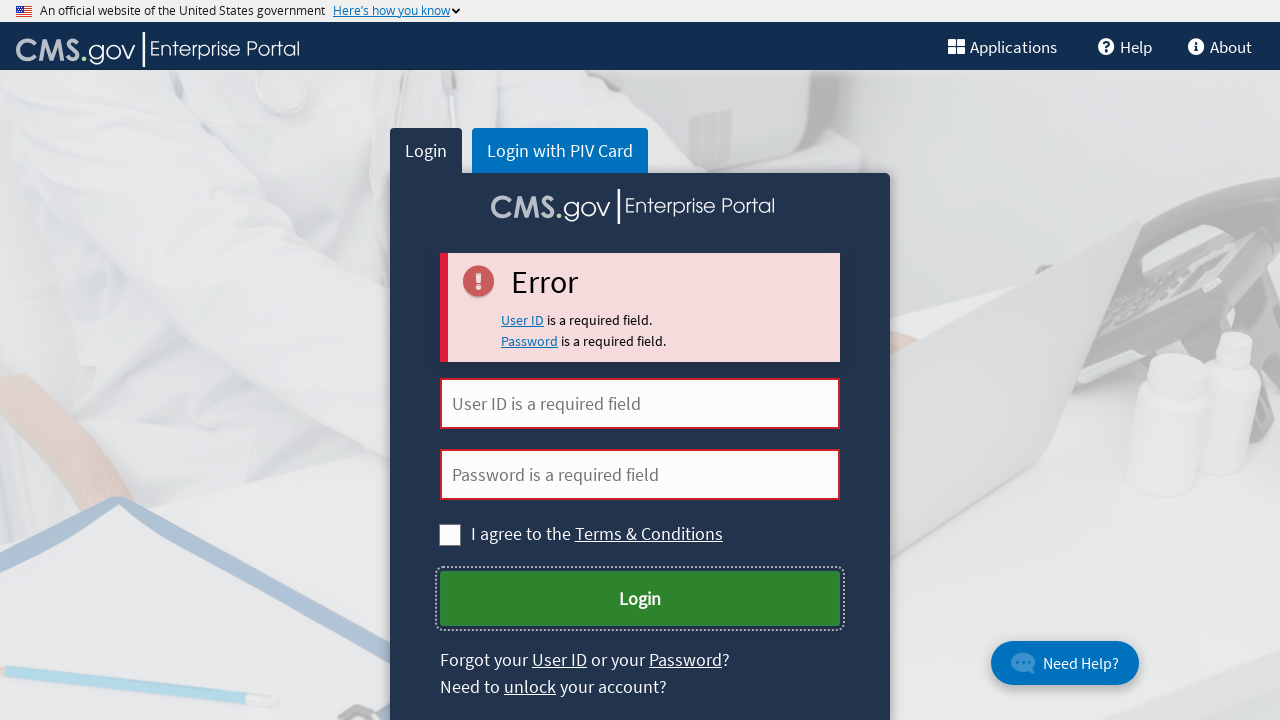

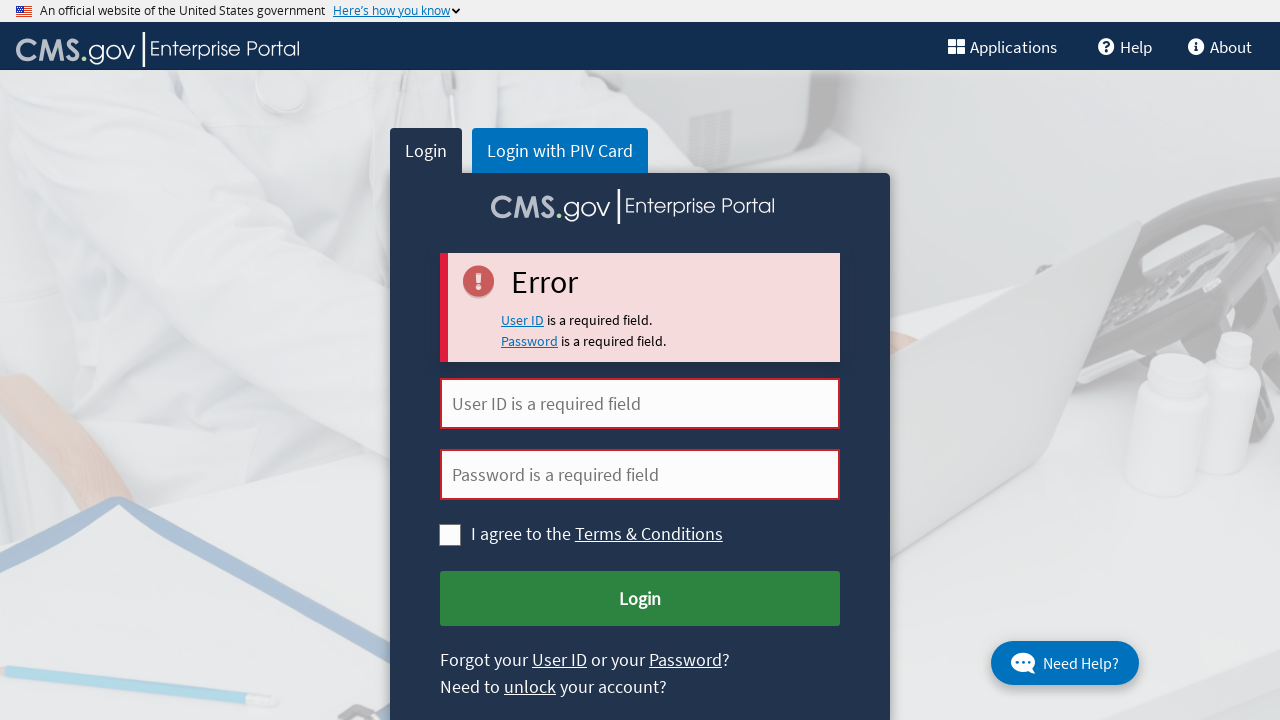